Tests a JavaScript prompt dialog by clicking a button that triggers a prompt, entering text, accepting it, and verifying the entered text appears in the result

Starting URL: https://automationfc.github.io/basic-form/index.html

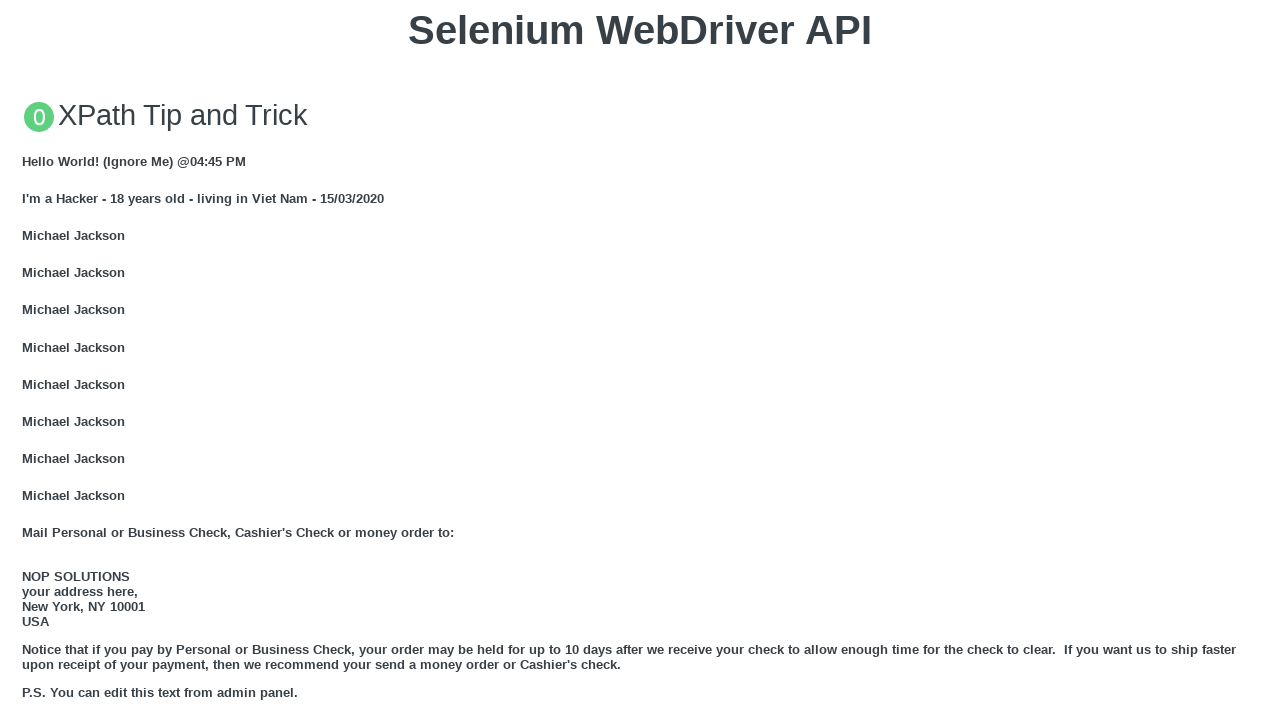

Set up dialog handler to accept prompt with text 'Fullstack Selenium in Java'
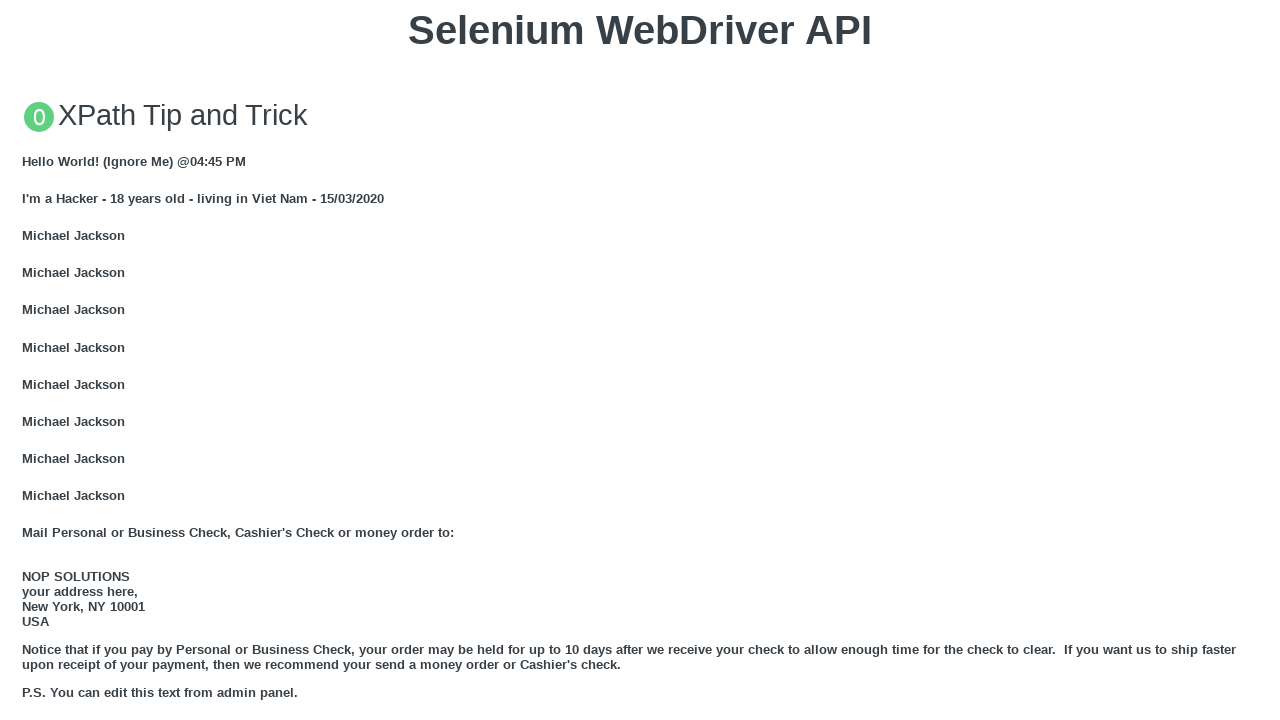

Clicked button to trigger JavaScript prompt dialog at (640, 360) on xpath=//button[text()='Click for JS Prompt']
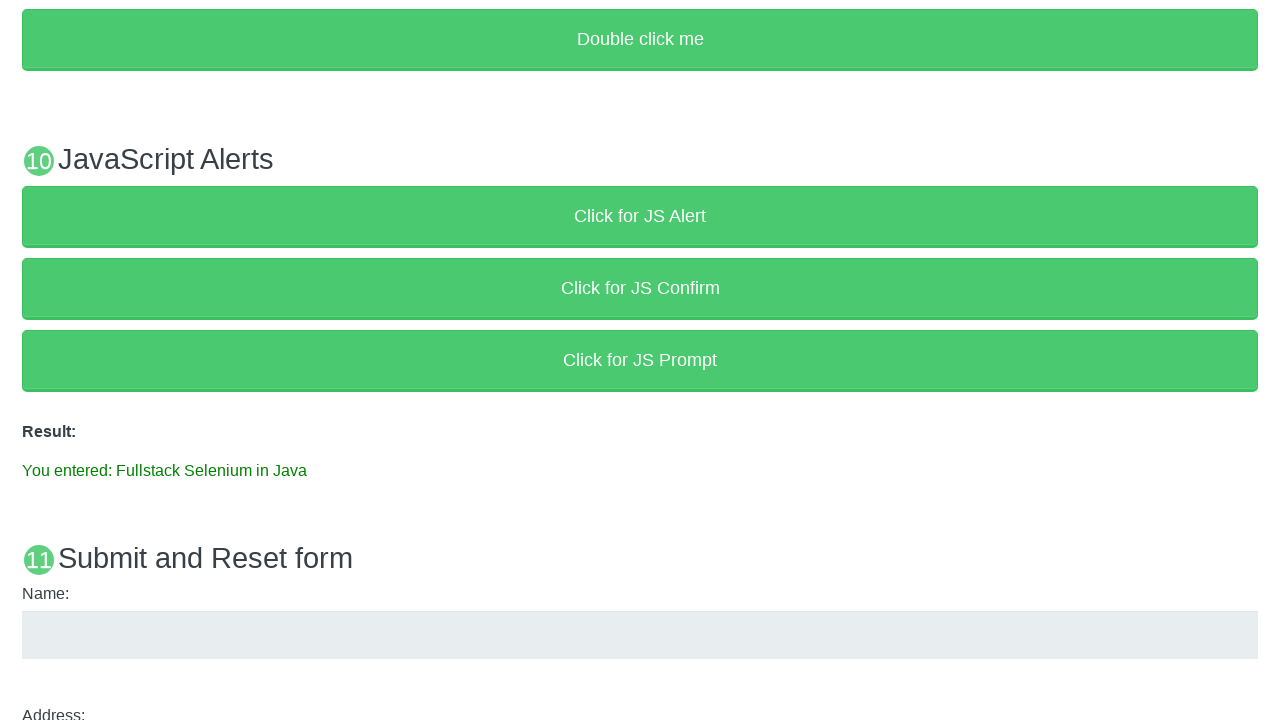

Waited for result element to appear on page
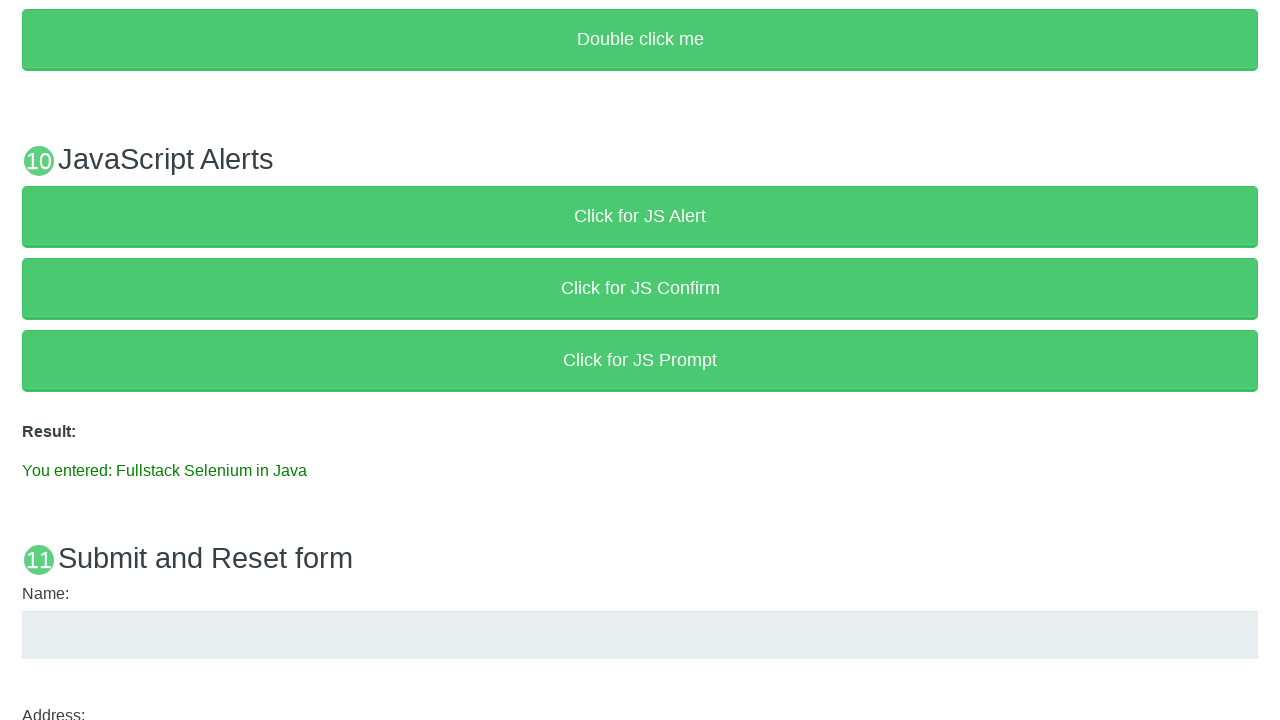

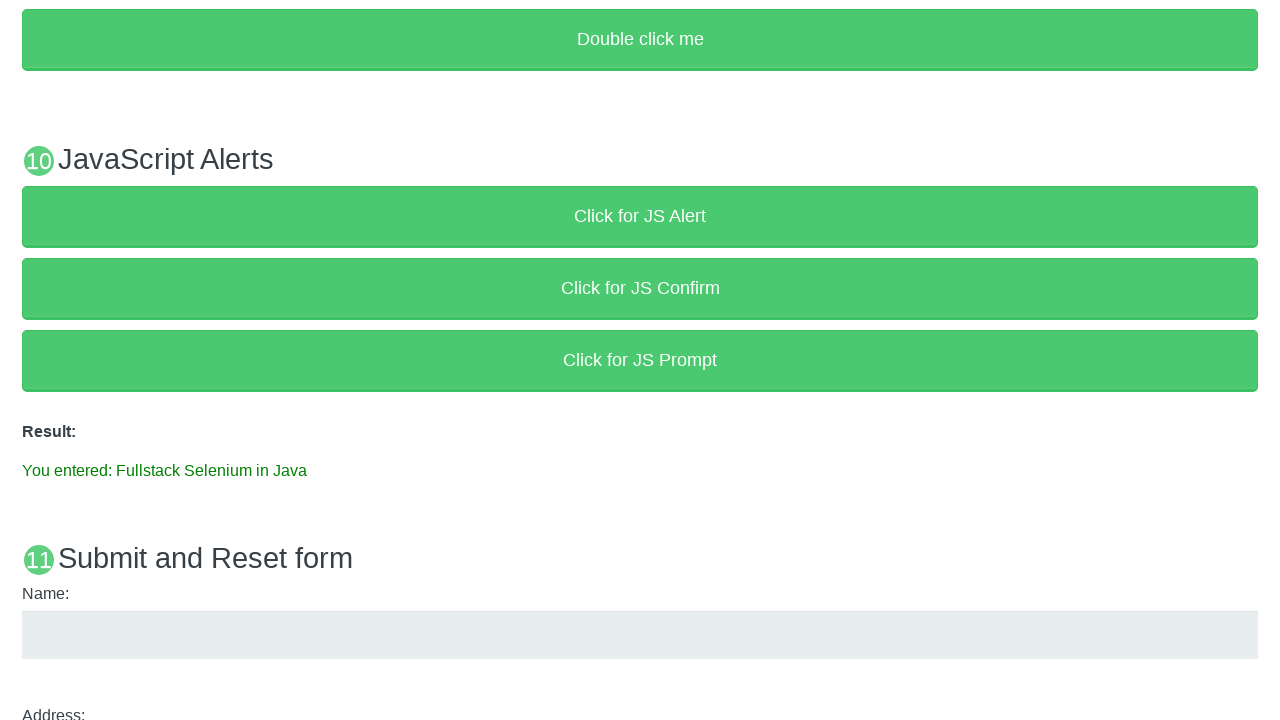